Tests modal popup dismissal by waiting for the modal to appear and clicking the close button in the modal footer

Starting URL: http://the-internet.herokuapp.com/entry_ad

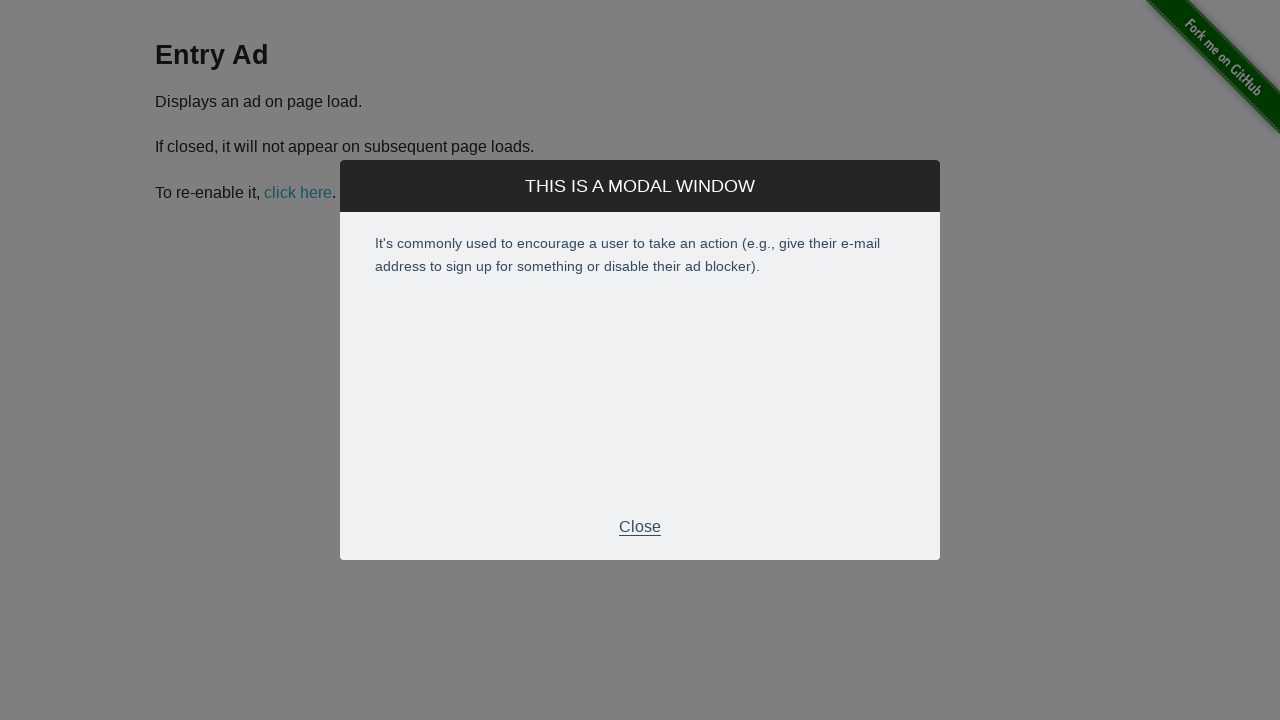

Modal footer appeared and became visible
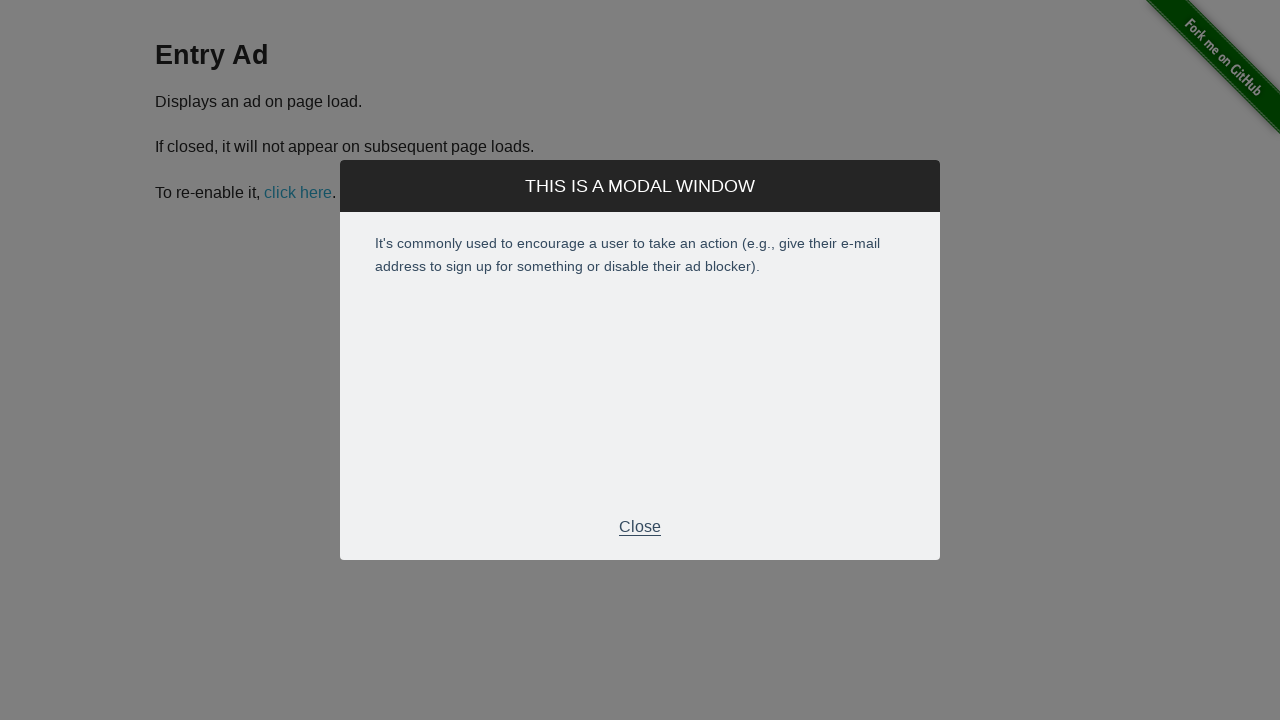

Clicked close button in modal footer at (640, 527) on .modal-footer
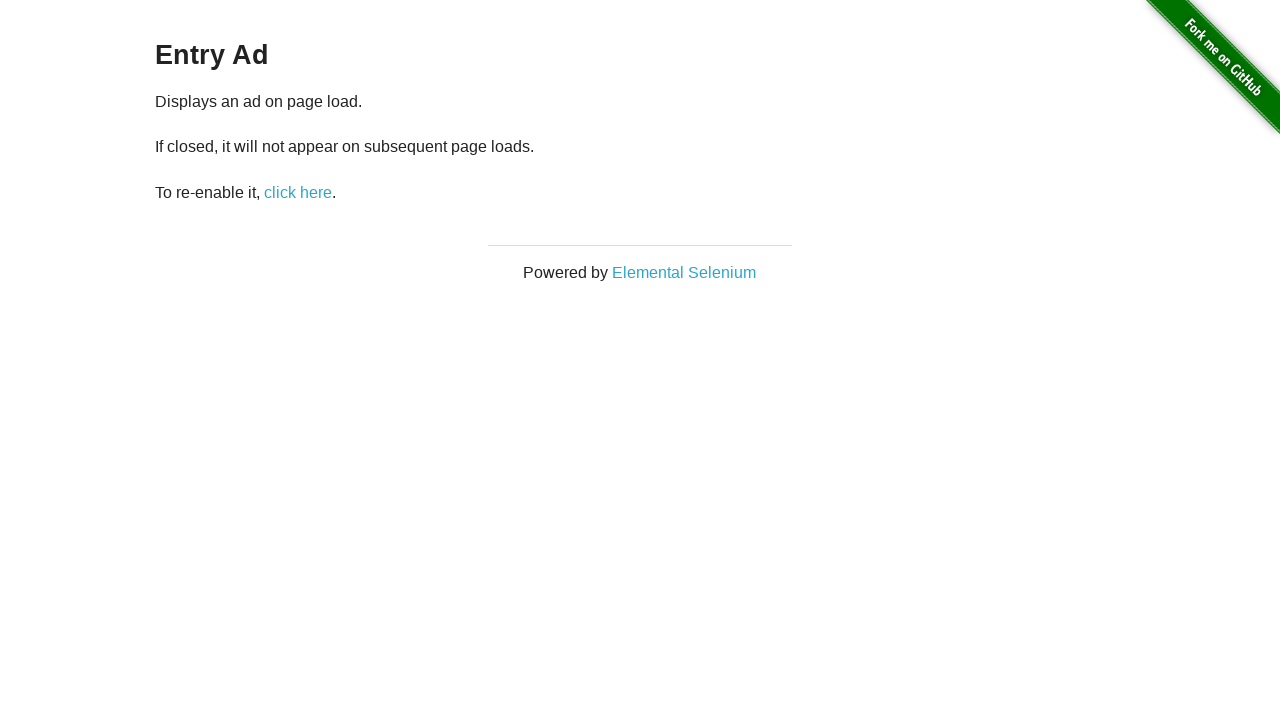

Modal dismissed successfully and page content is now accessible
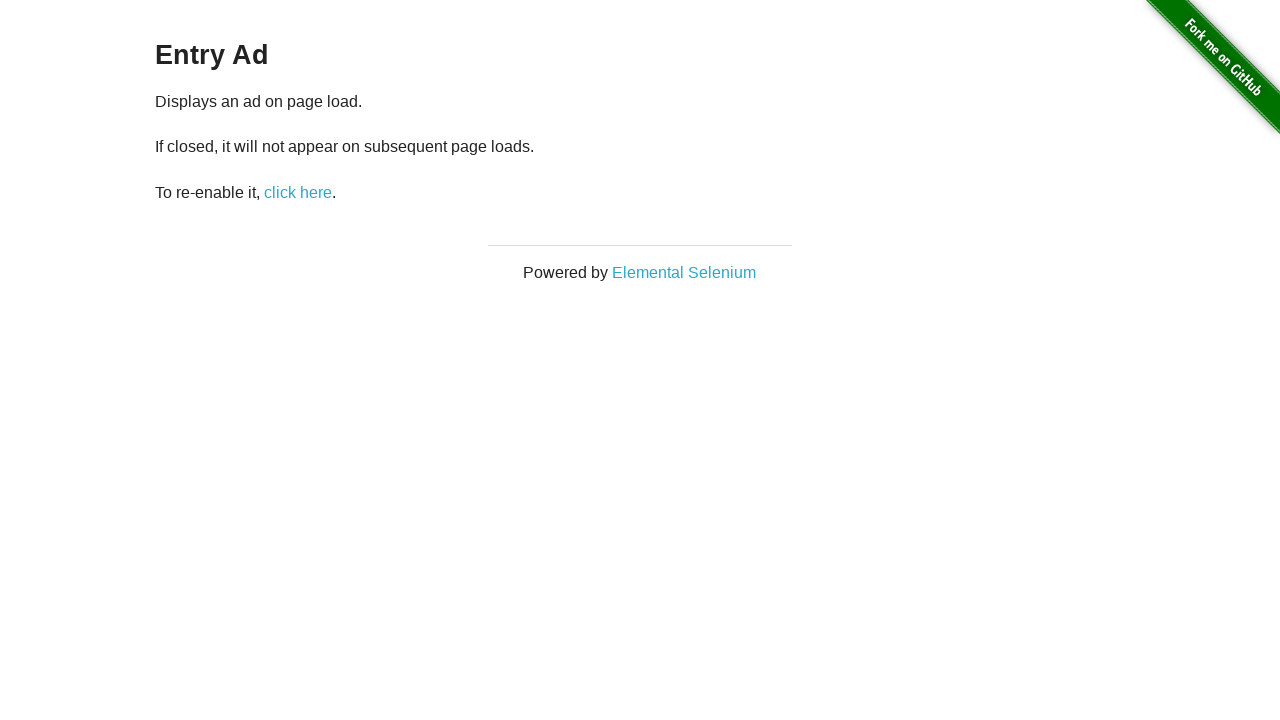

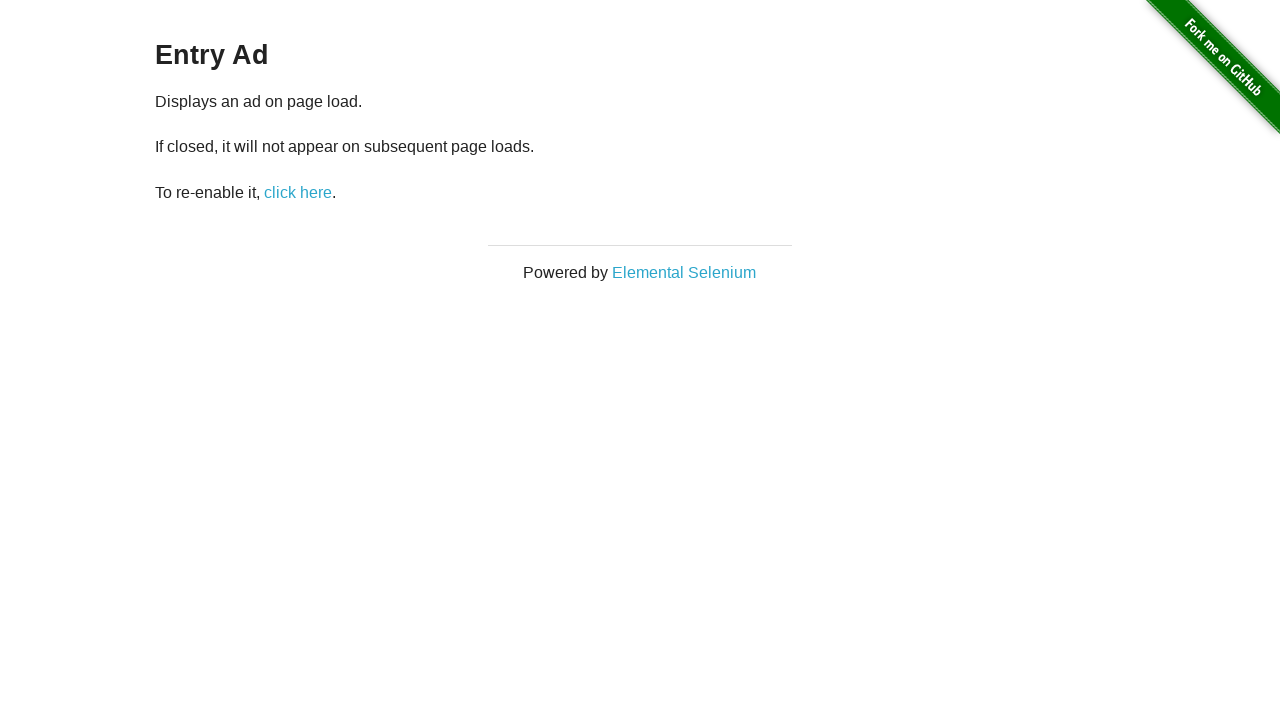